Tests clicking on a collapsible element and then navigating to the About page by waiting for the collapsible div to be visible

Starting URL: https://eviltester.github.io/synchole/collapseable.html

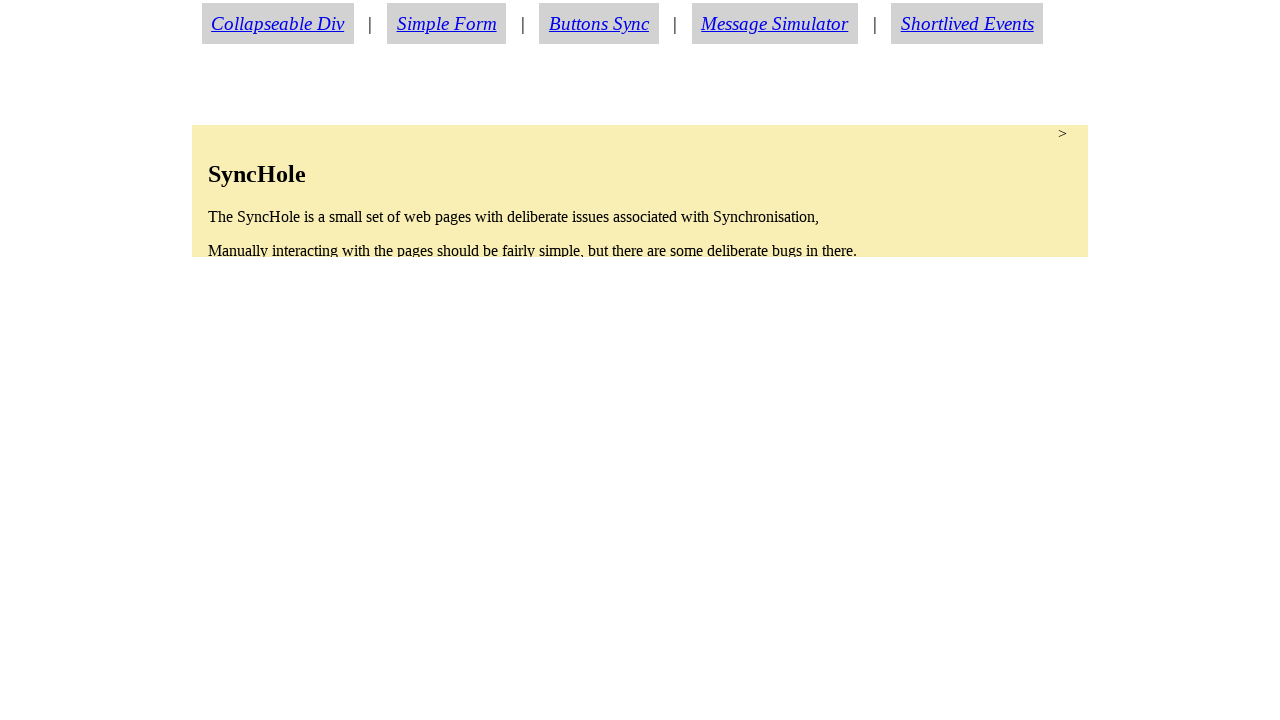

Clicked collapsible div to expand it at (640, 191) on div#collapsable
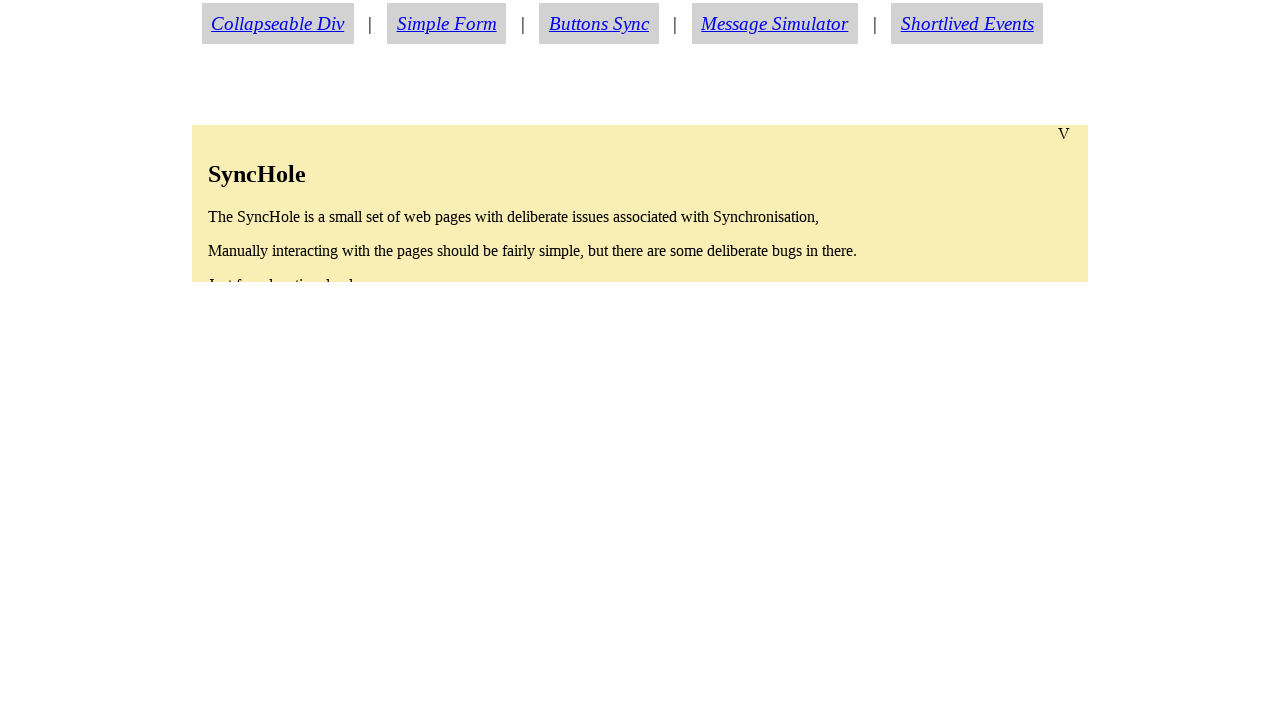

Collapsible div is now visible
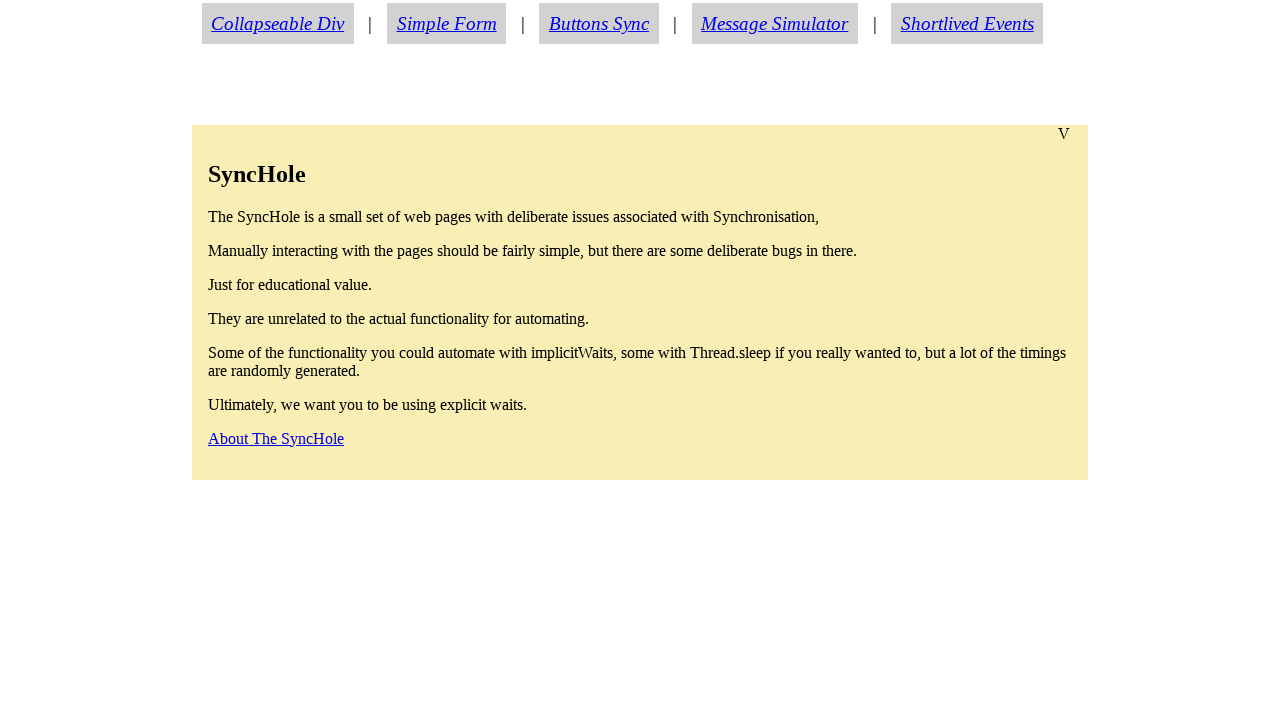

Clicked About link to navigate to About page at (276, 438) on #aboutlink
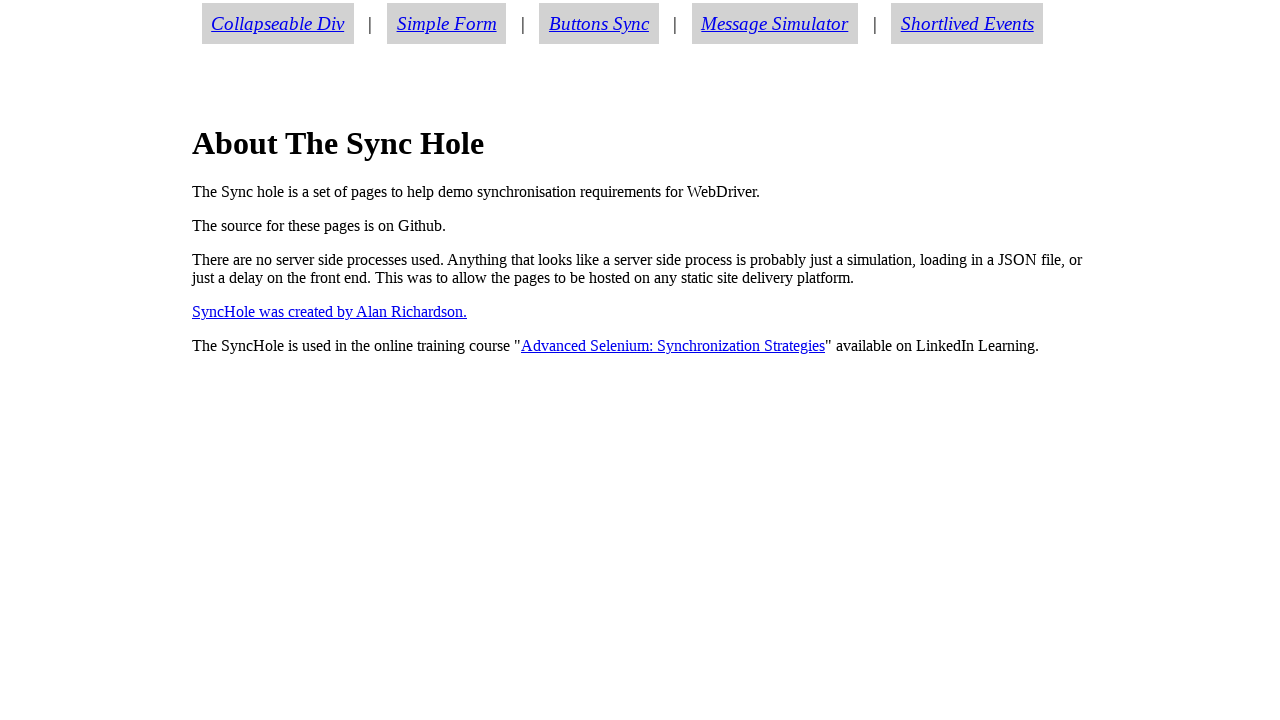

Successfully navigated to About page - verified by 'About The Sync Hole' heading
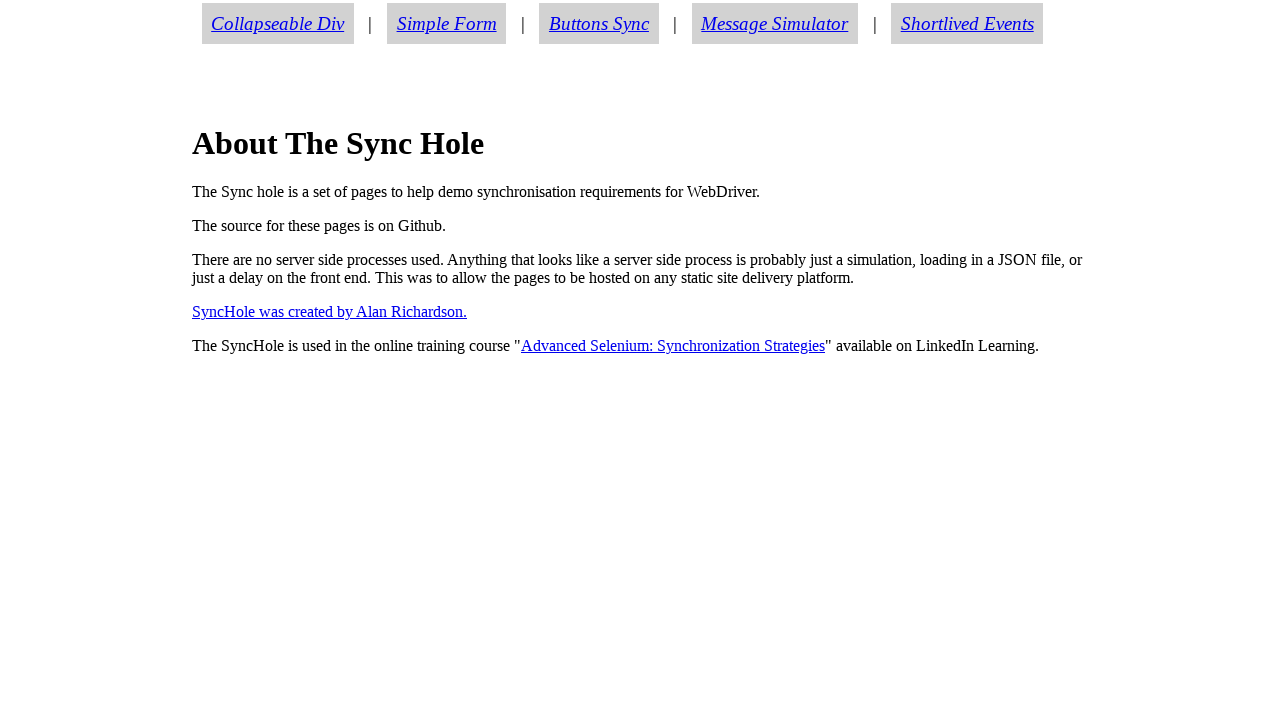

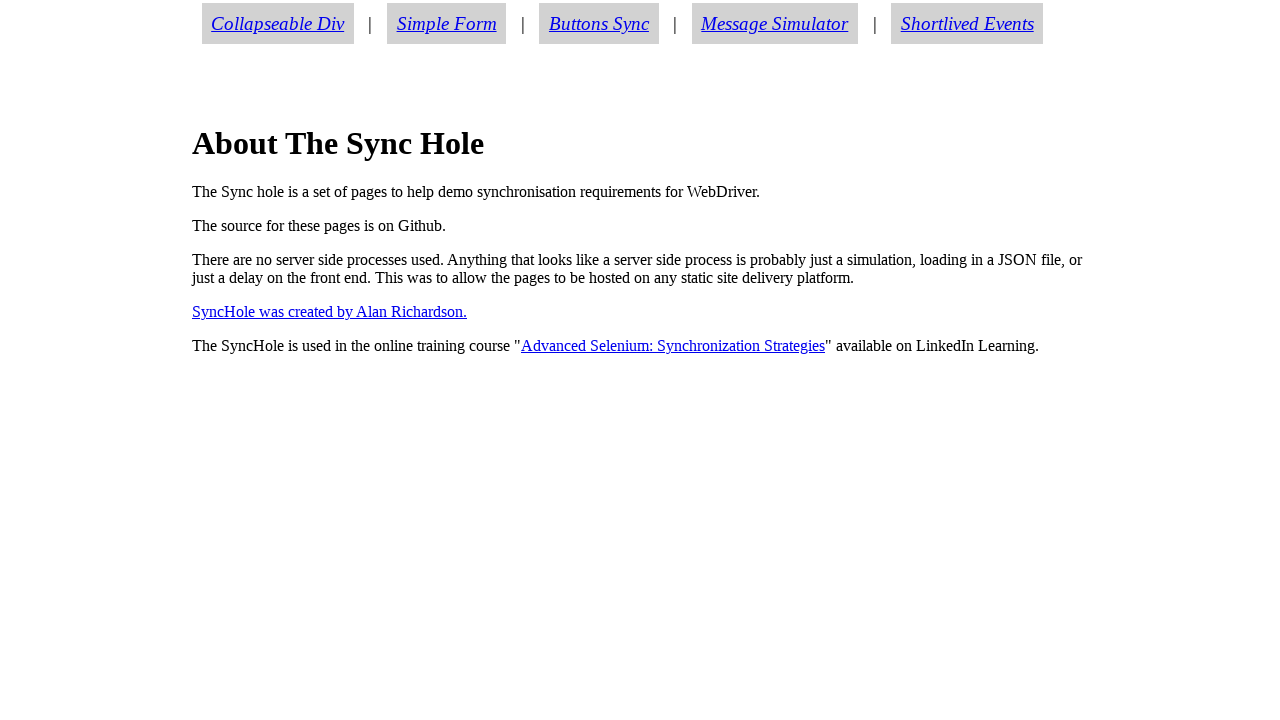